Tests browser window/tab handling by opening a new tab, switching to it to verify content, then switching back to the original window

Starting URL: https://demoqa.com/browser-windows

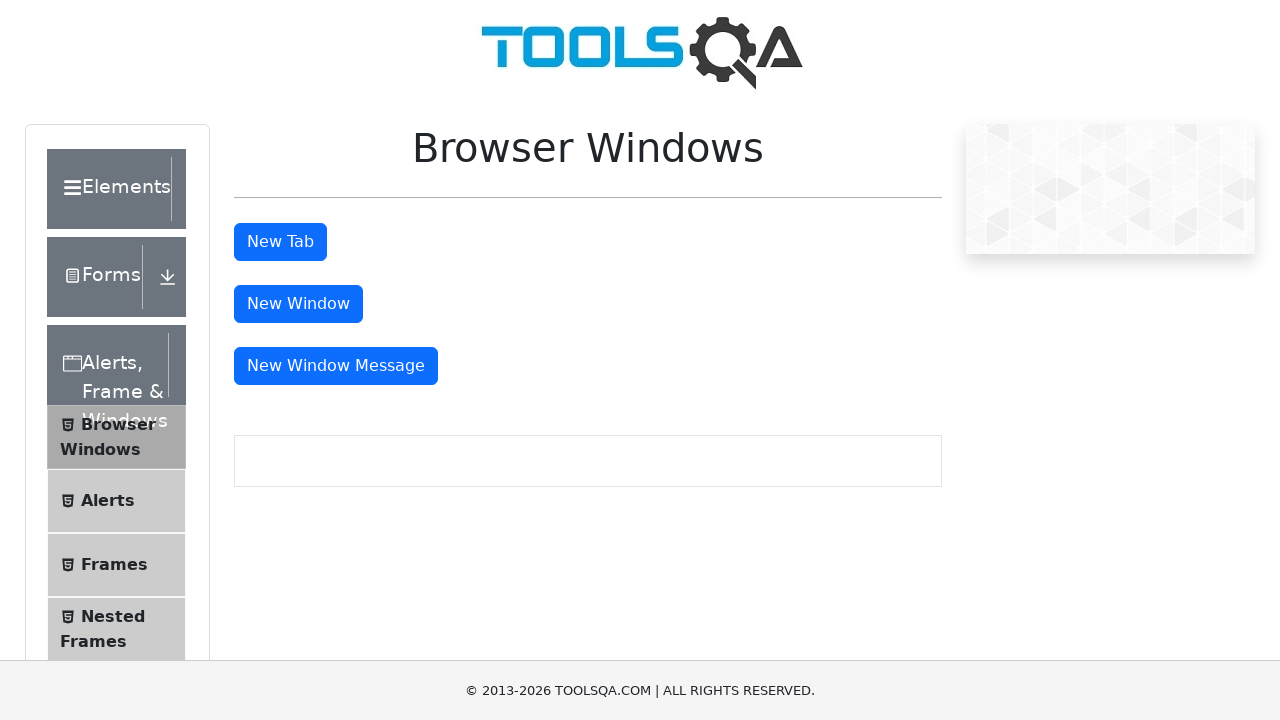

Clicked button to open new tab at (280, 242) on button#tabButton
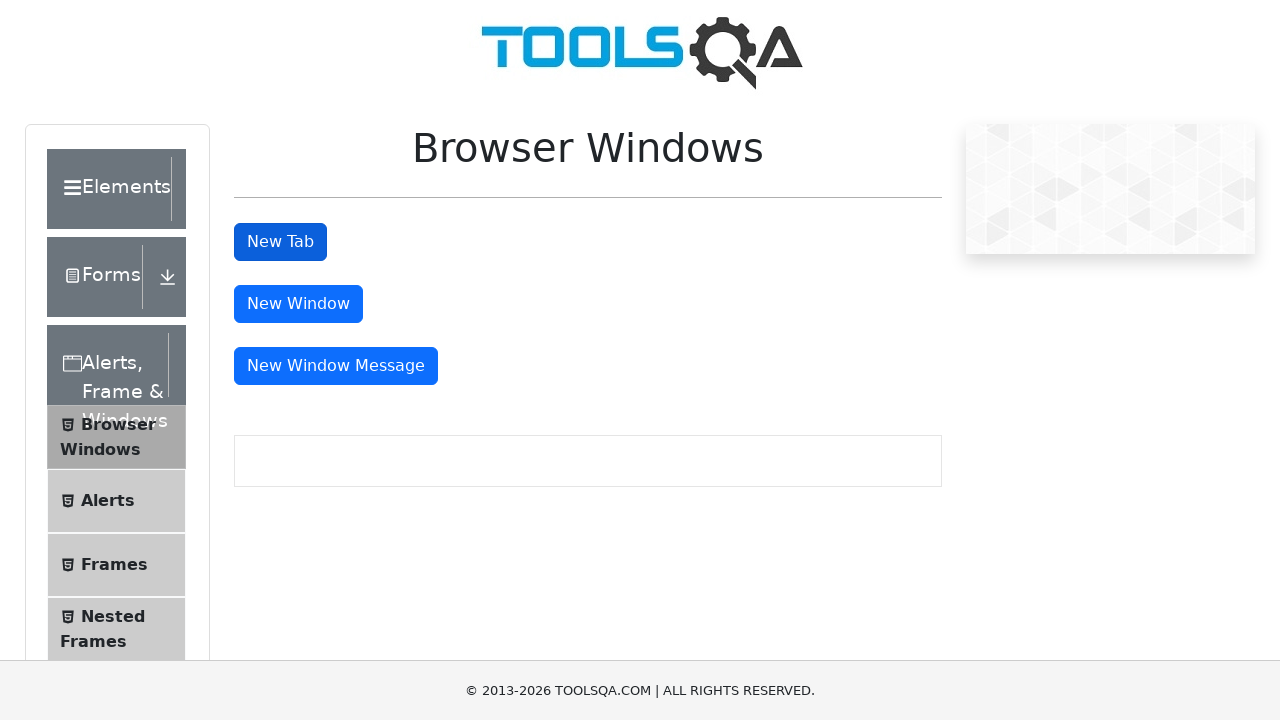

New tab opened and captured at (280, 242) on button#tabButton
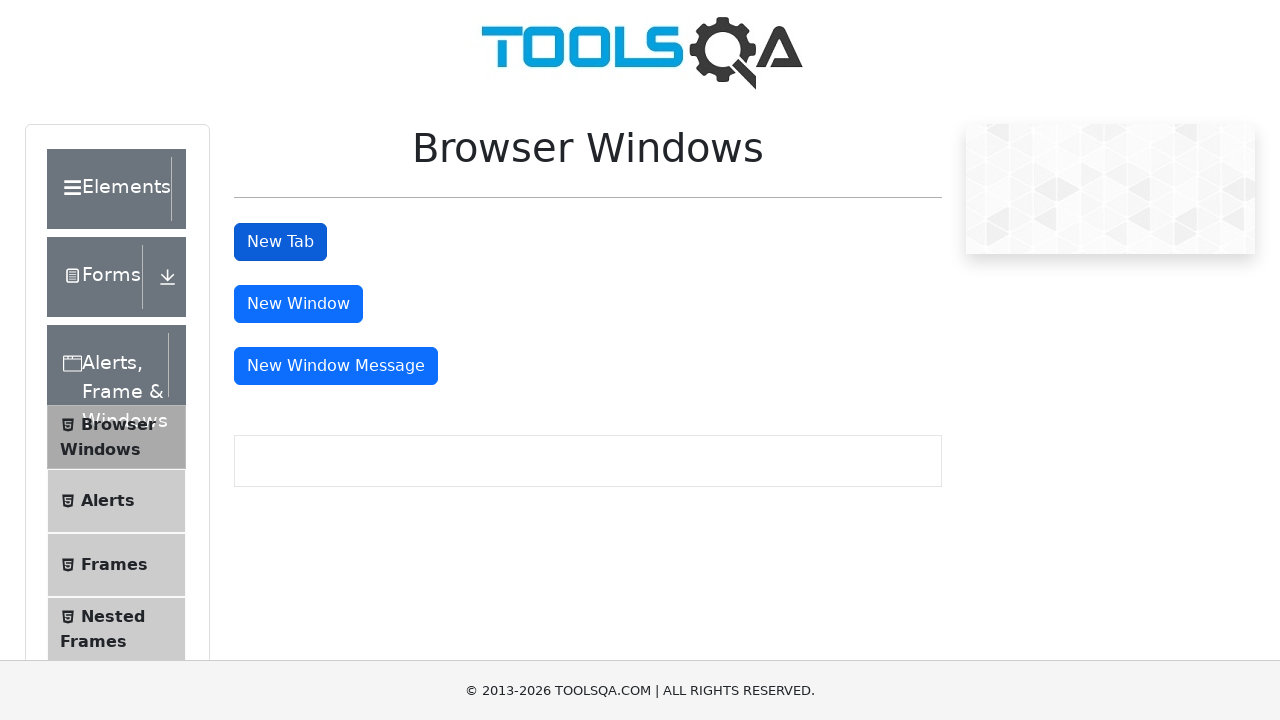

Switched to new tab
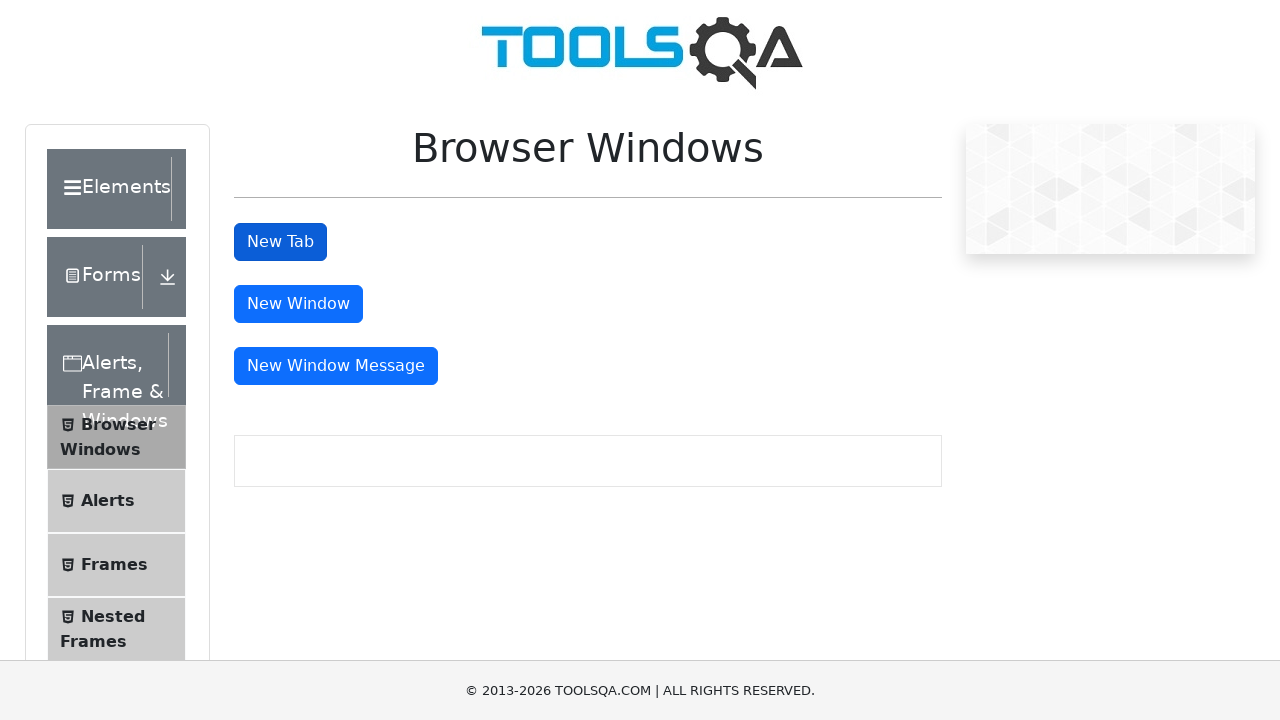

Sample heading loaded in new tab
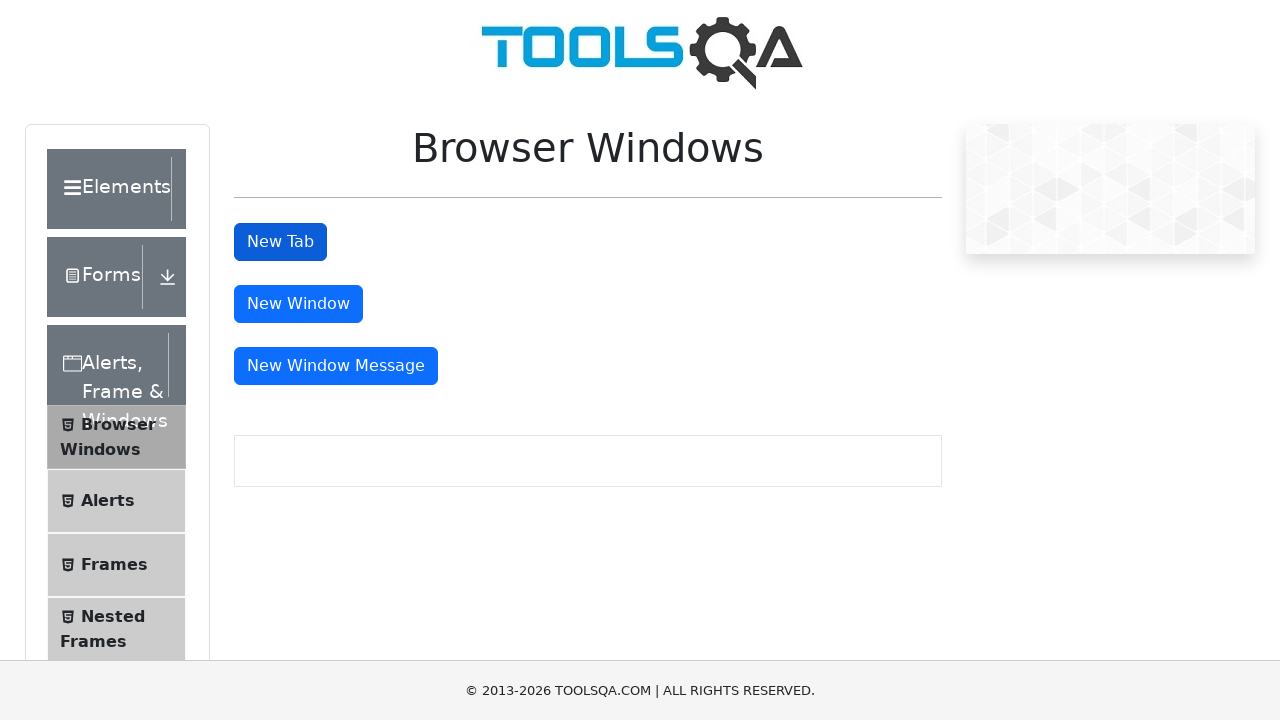

Retrieved heading text from new tab: 'This is a sample page'
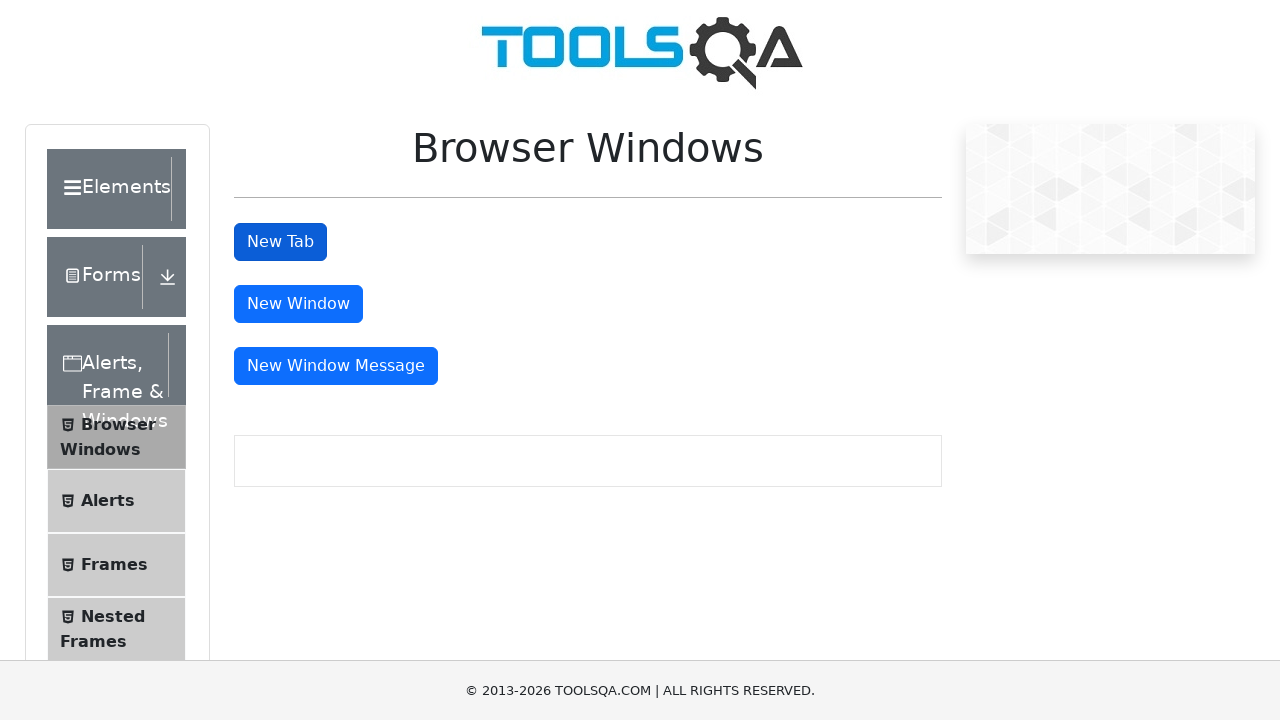

Switched back to original tab and verified it loaded
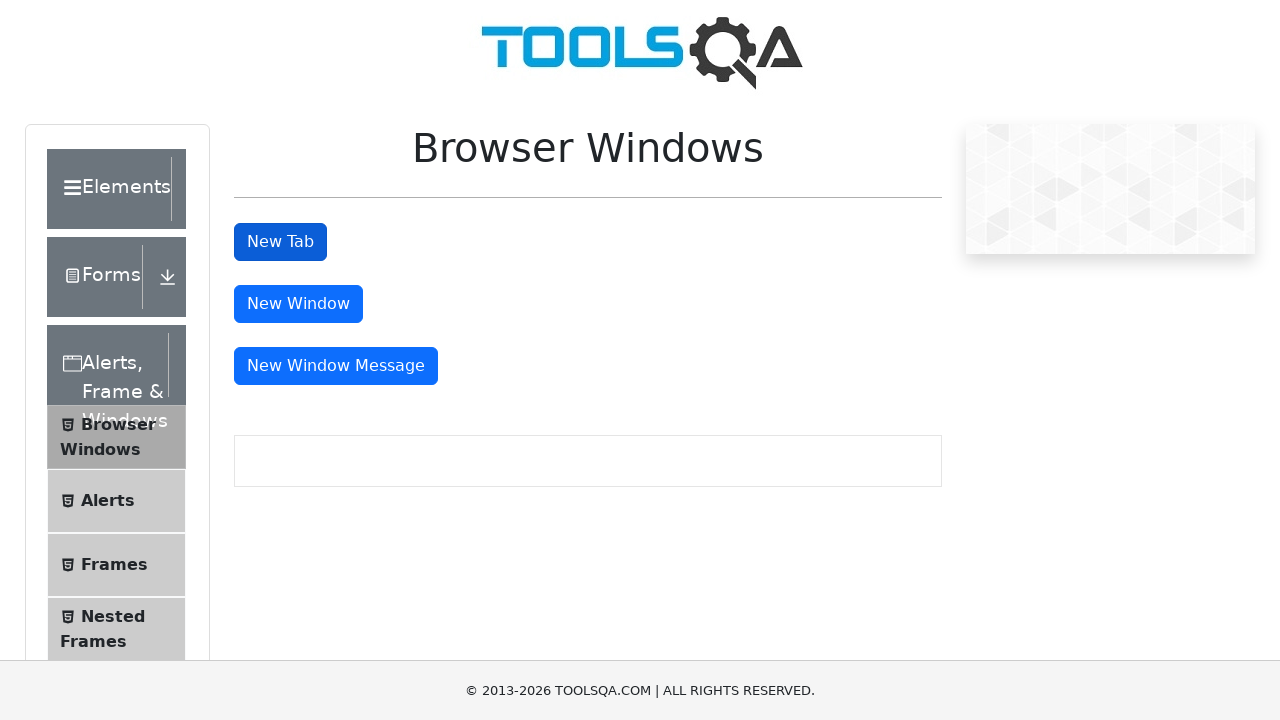

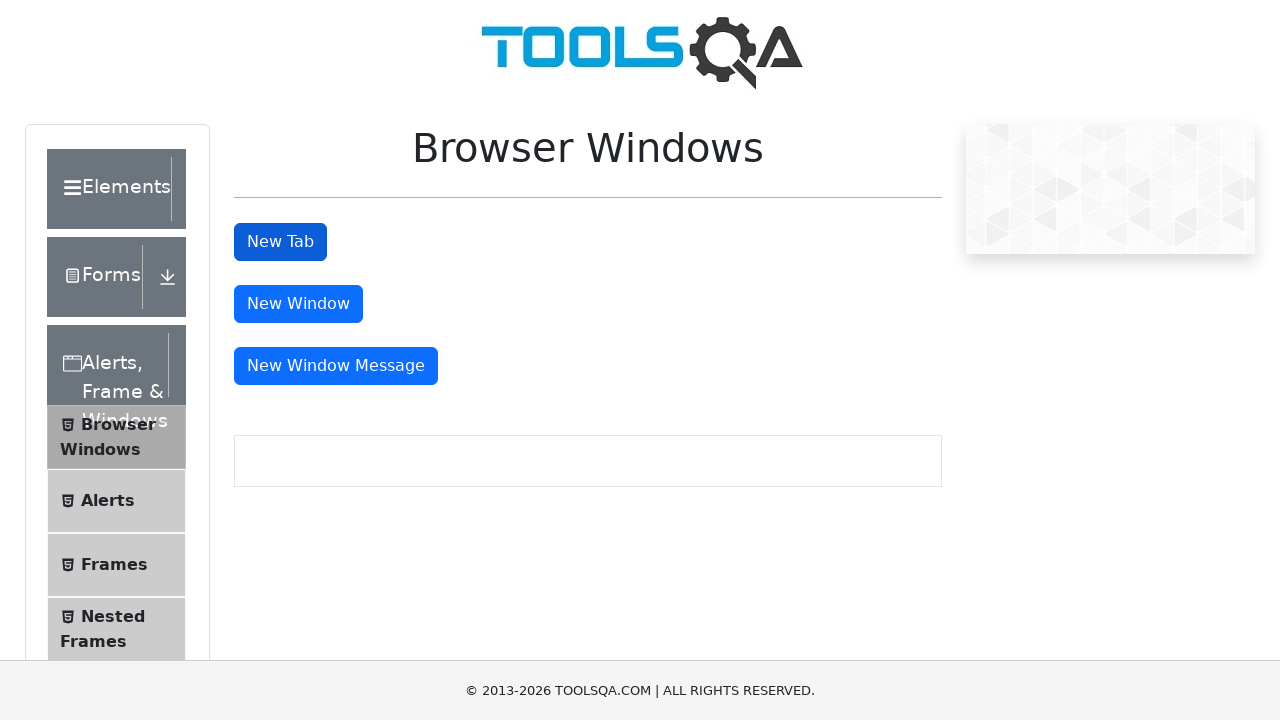